Tests keyboard modifier functionality by performing a Ctrl+Click on a link to open it in a new tab

Starting URL: https://omayo.blogspot.com/

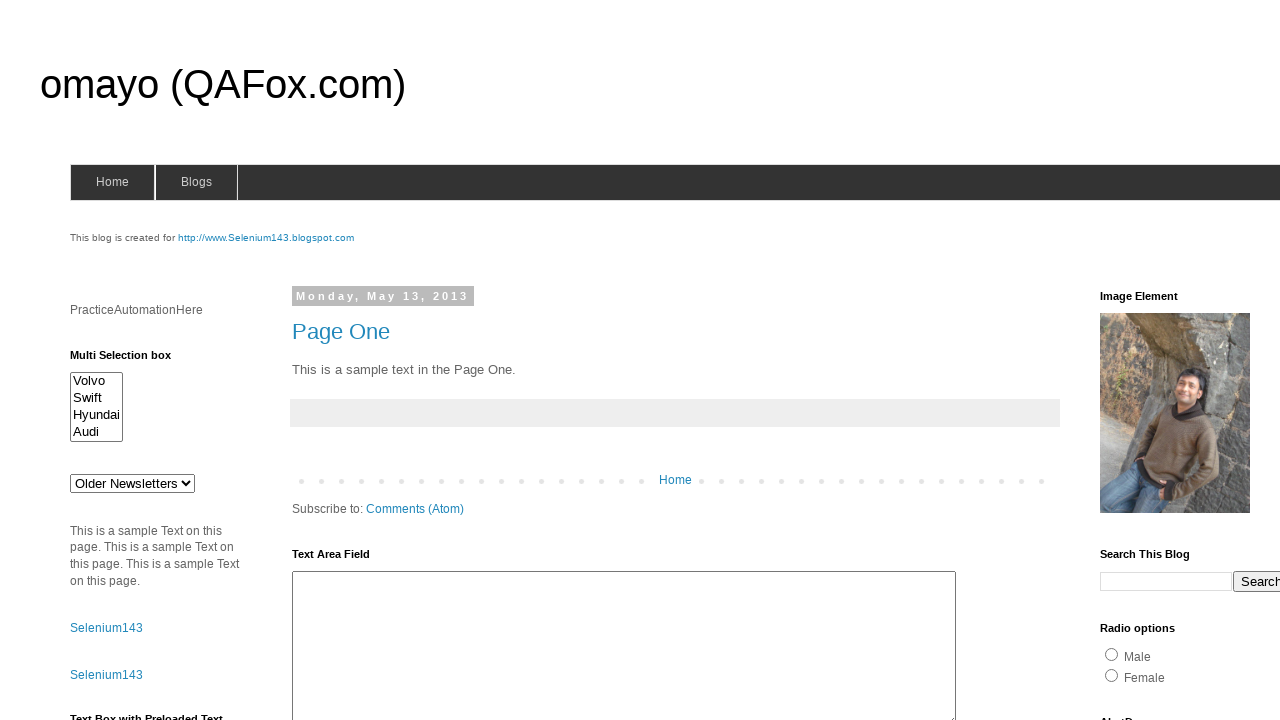

Located the 'compendiumdev' link element
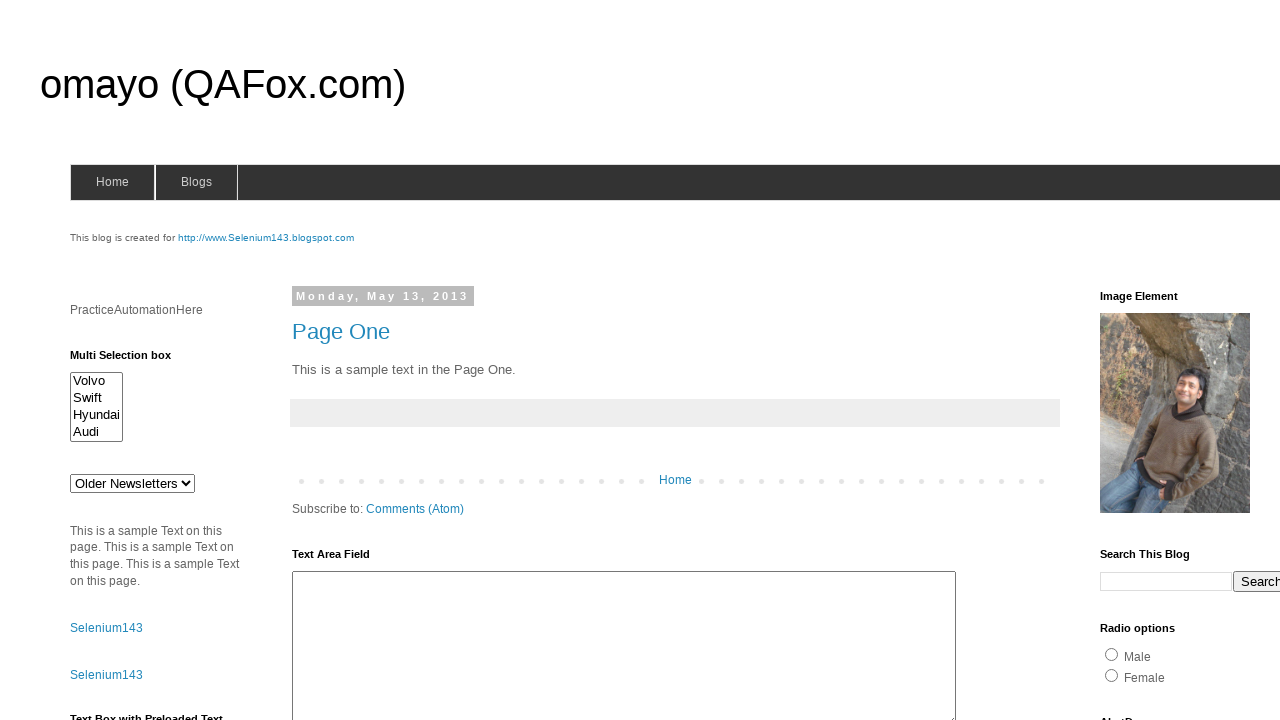

Performed Ctrl+Click on the 'compendiumdev' link to open in new tab at (1160, 360) on xpath=//a[text()='compendiumdev']
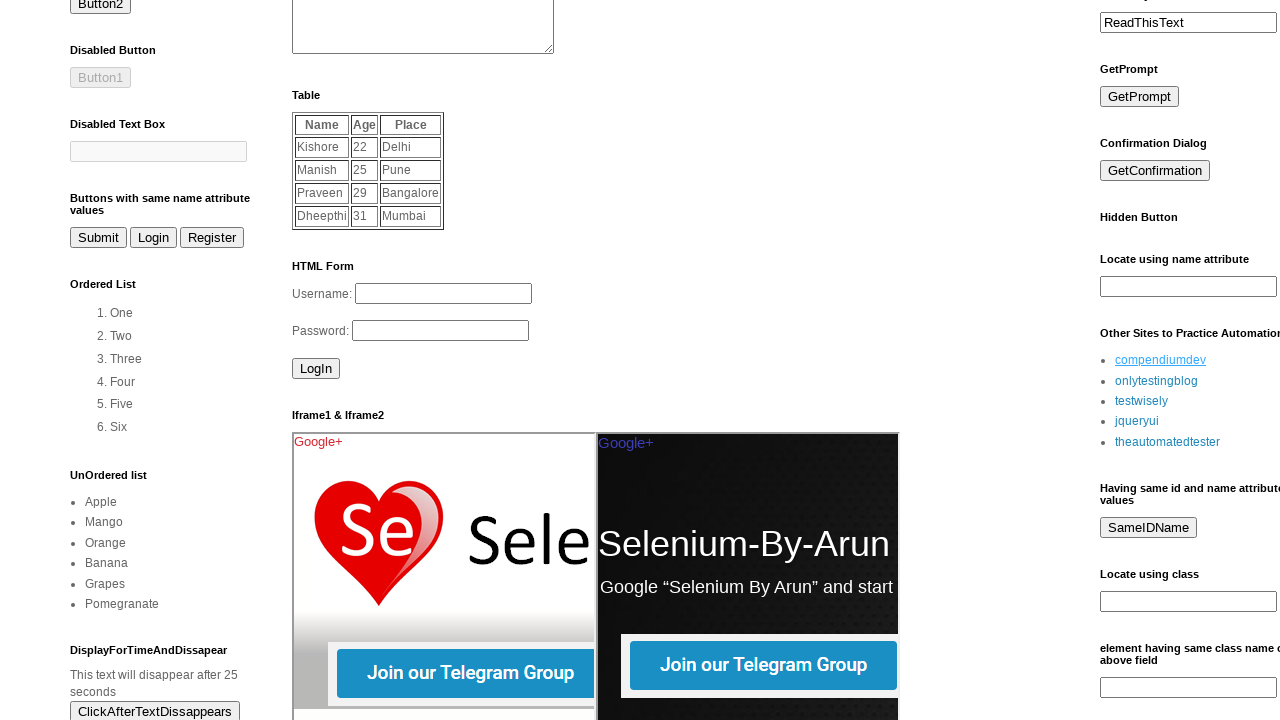

Waited 1000ms for the new tab to open
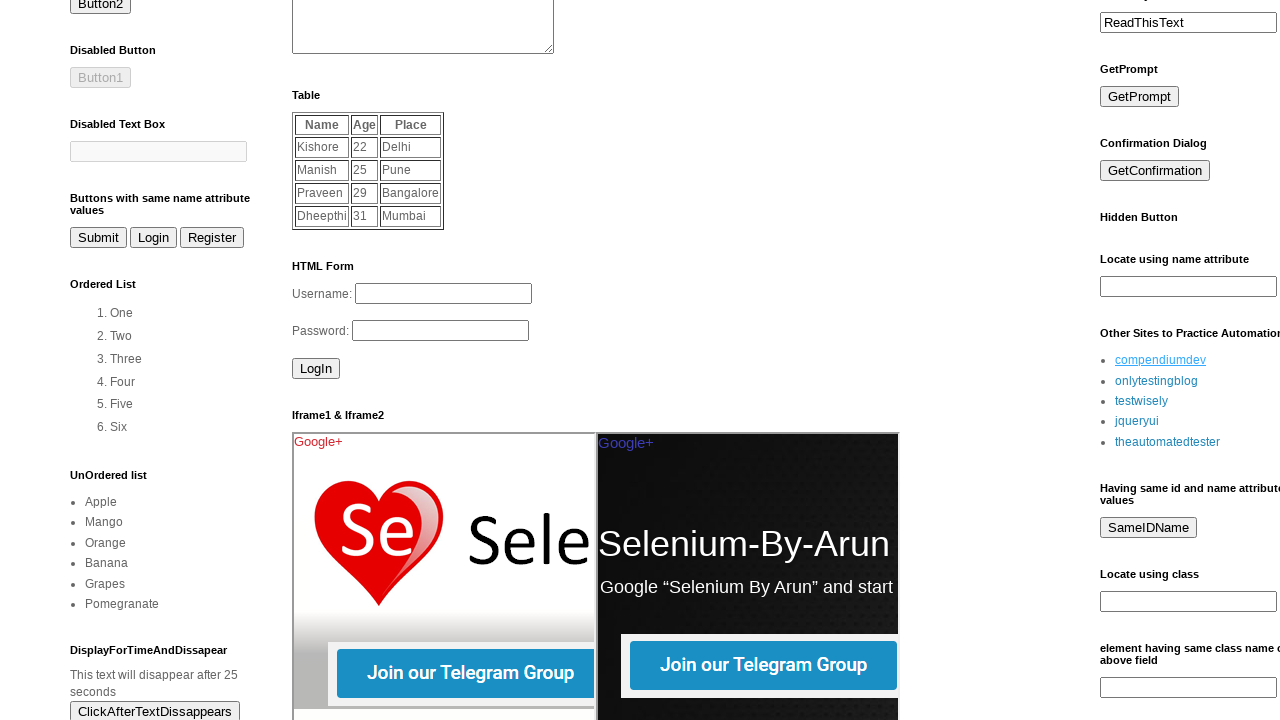

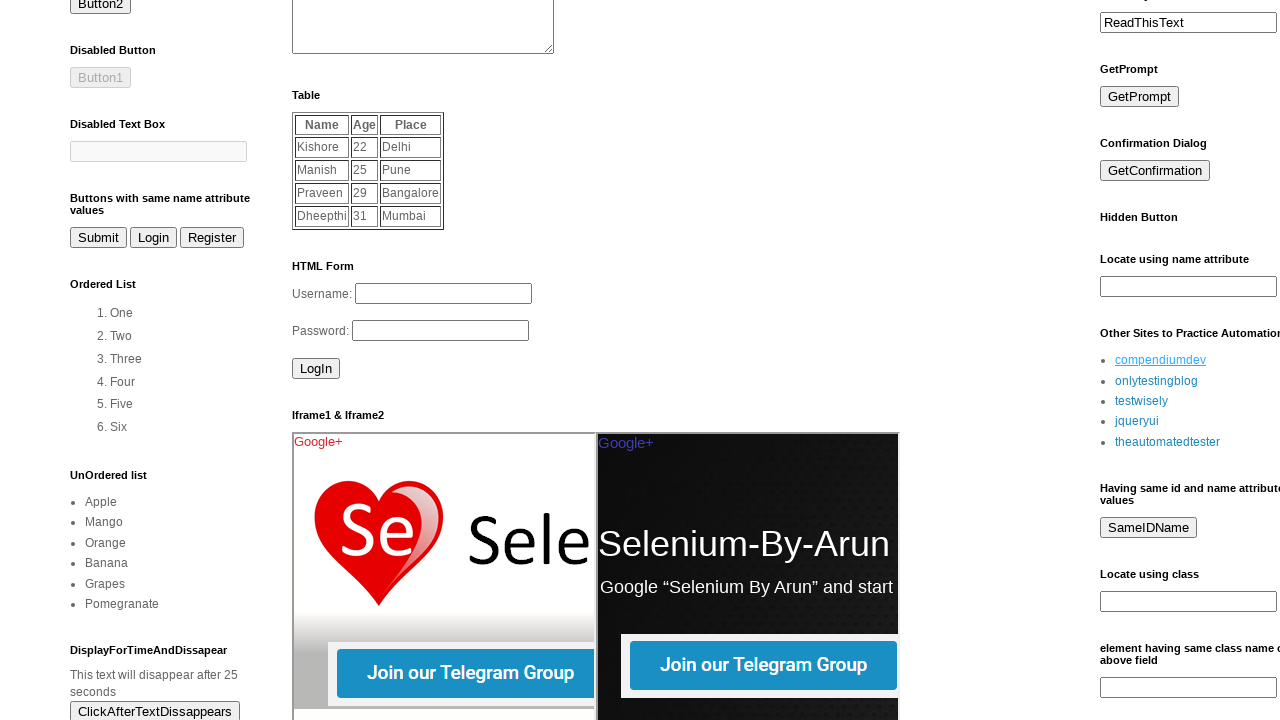